Tests checkbox interaction on Salesforce login page by checking and then unchecking the "Remember me" checkbox to verify toggle functionality.

Starting URL: https://login.salesforce.com

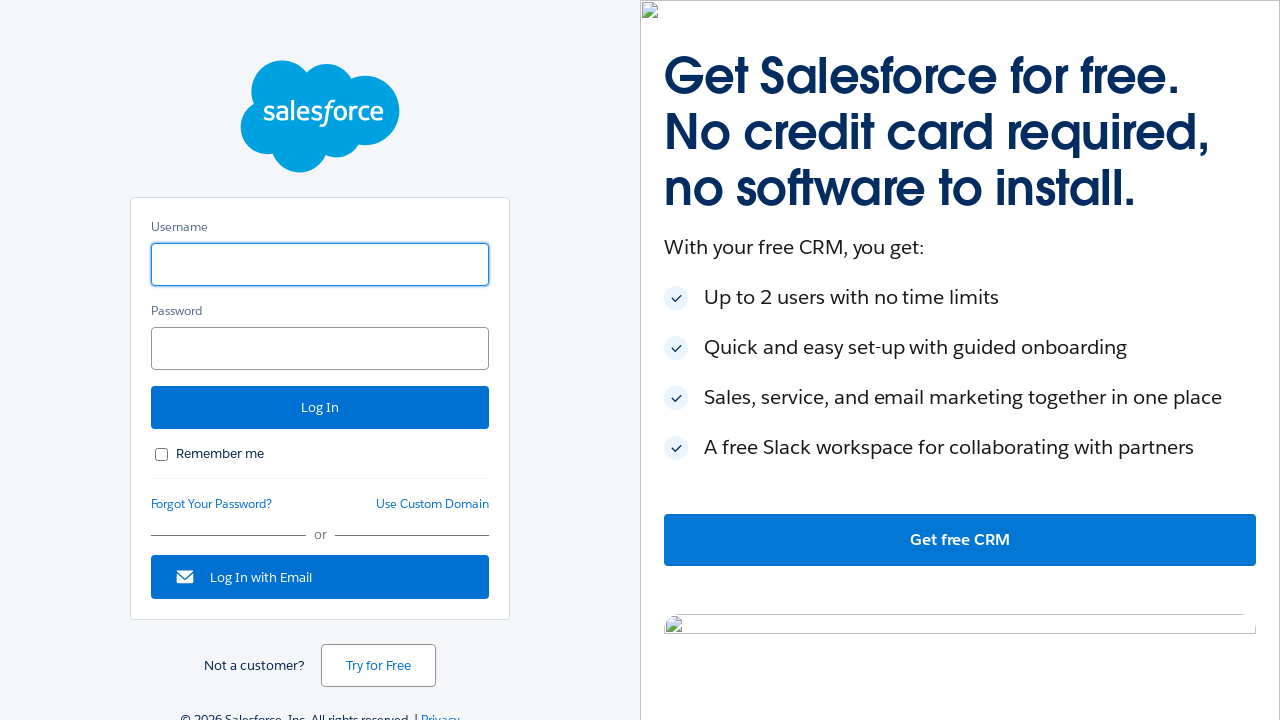

Clicked 'Remember me' checkbox to check it at (162, 454) on #rememberUn
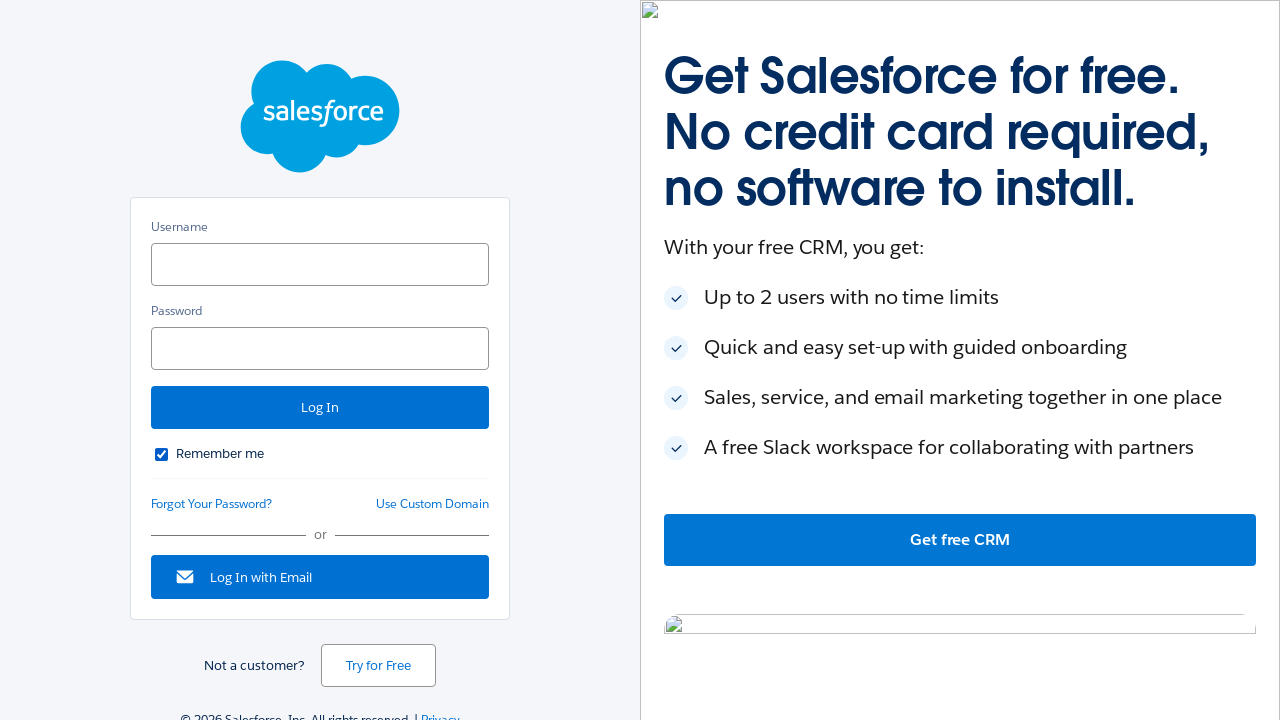

Waited 2 seconds for checkbox action to complete
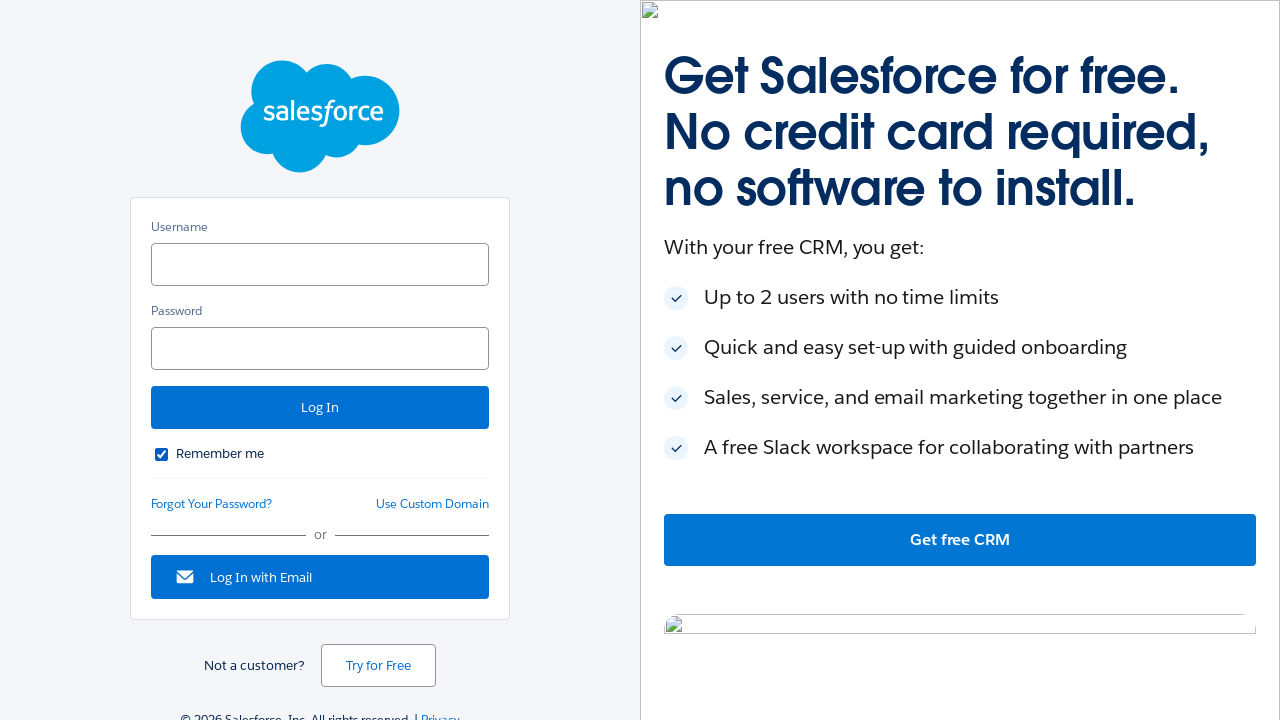

Clicked 'Remember me' checkbox to uncheck it at (162, 454) on #rememberUn
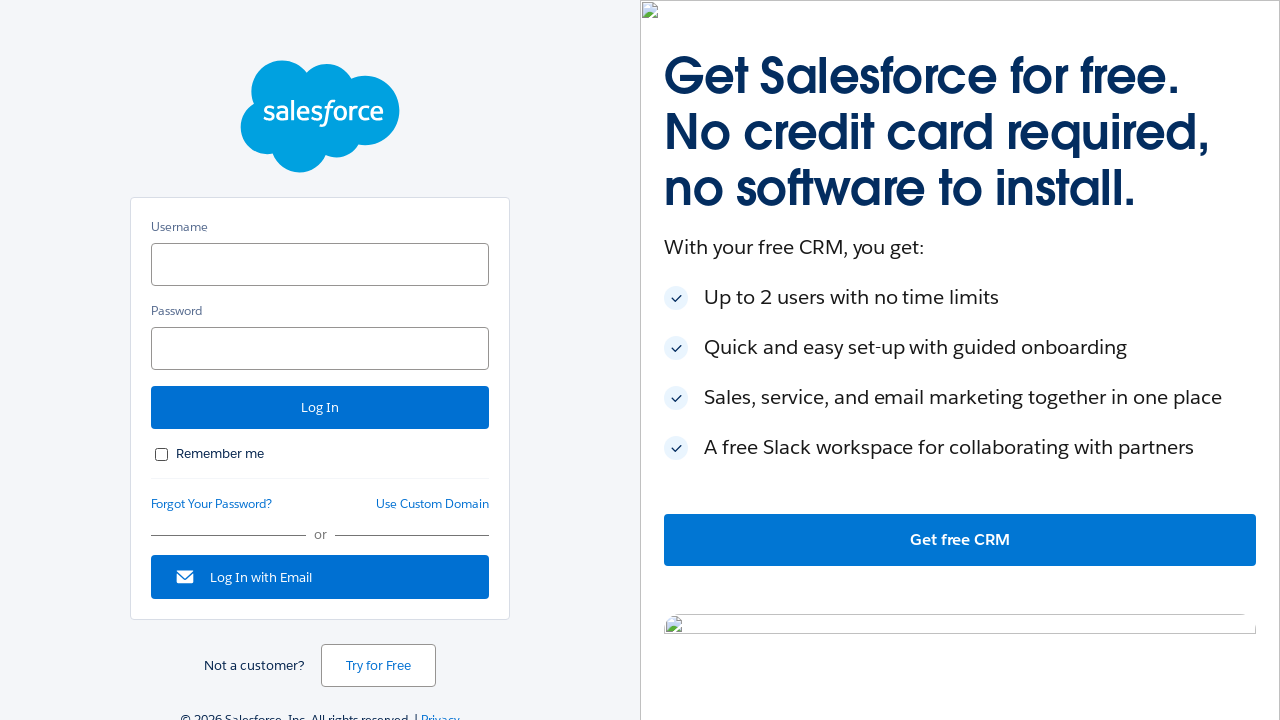

Waited 1 second for checkbox action to complete
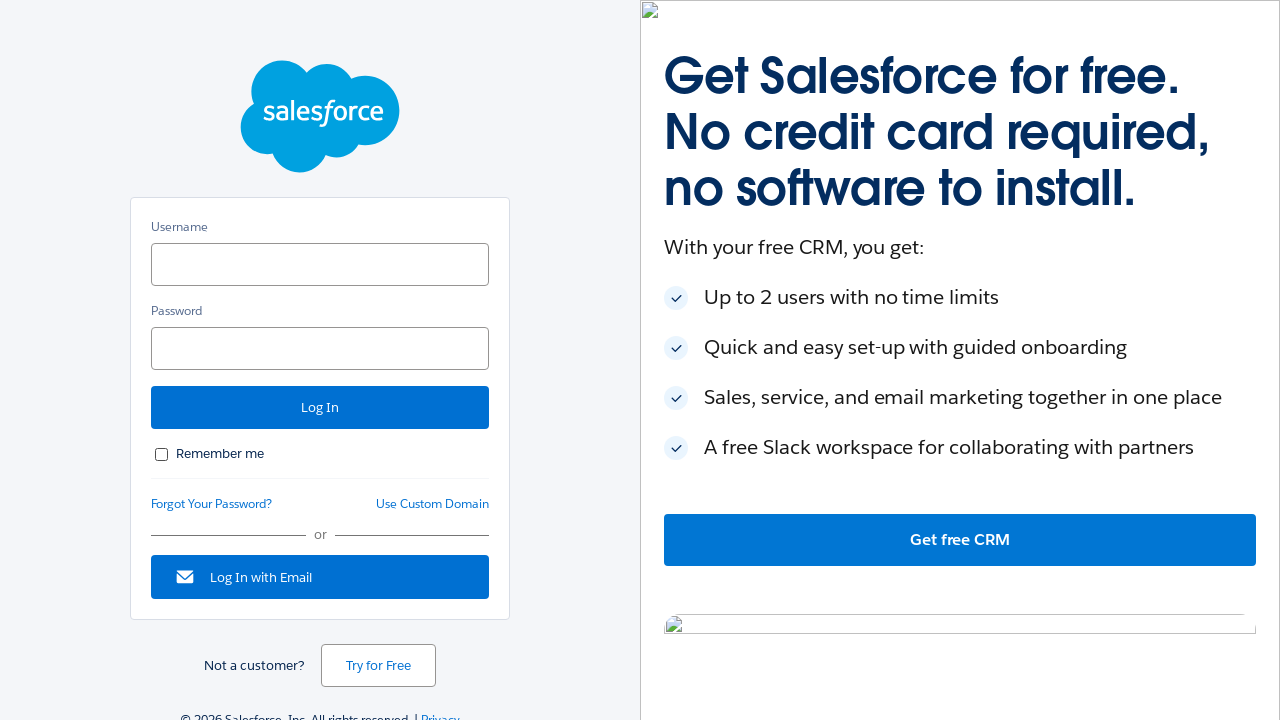

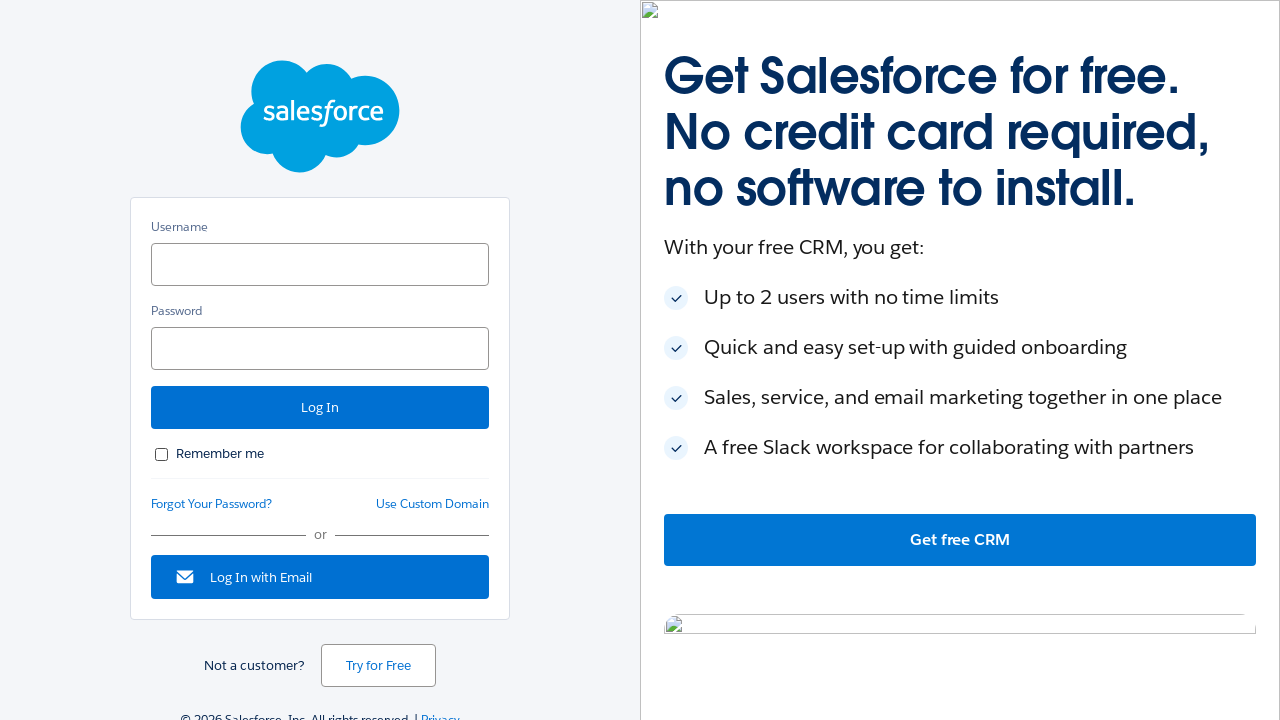